Navigates to the OpenCart demo website homepage and verifies the page loads successfully.

Starting URL: https://naveenautomationlabs.com/opencart/

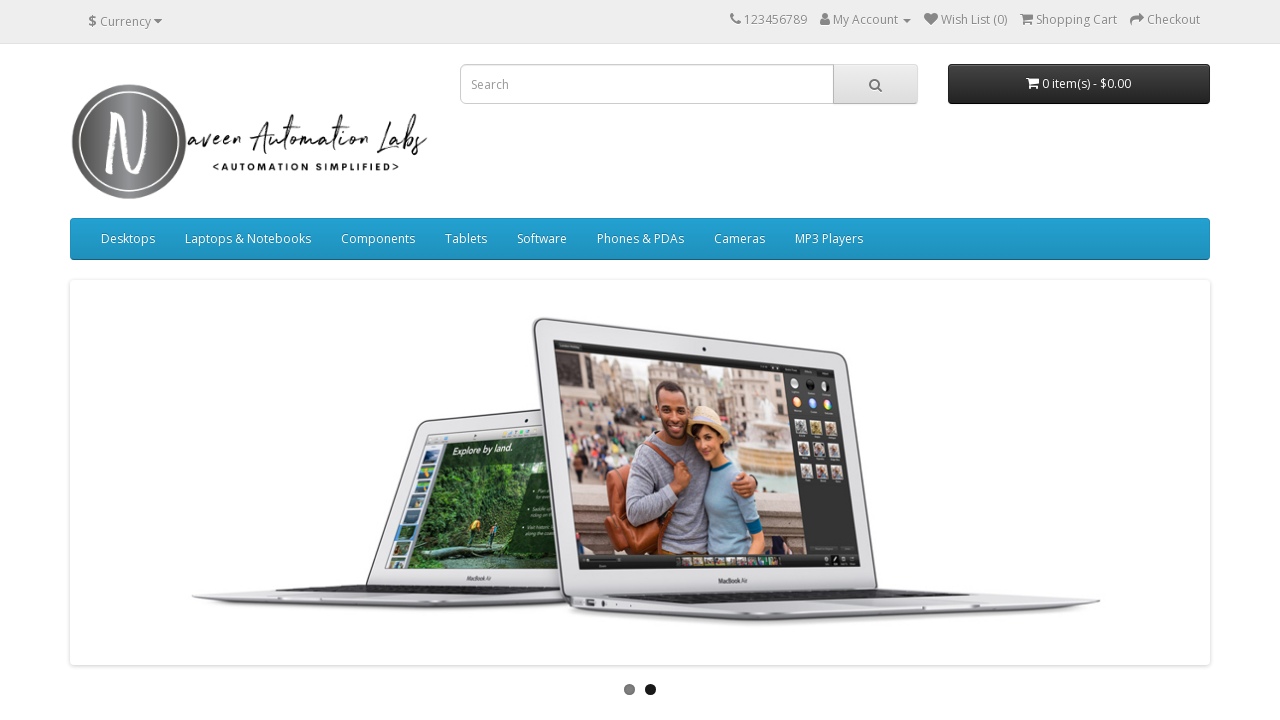

Waited for OpenCart logo element to load, confirming homepage is fully loaded
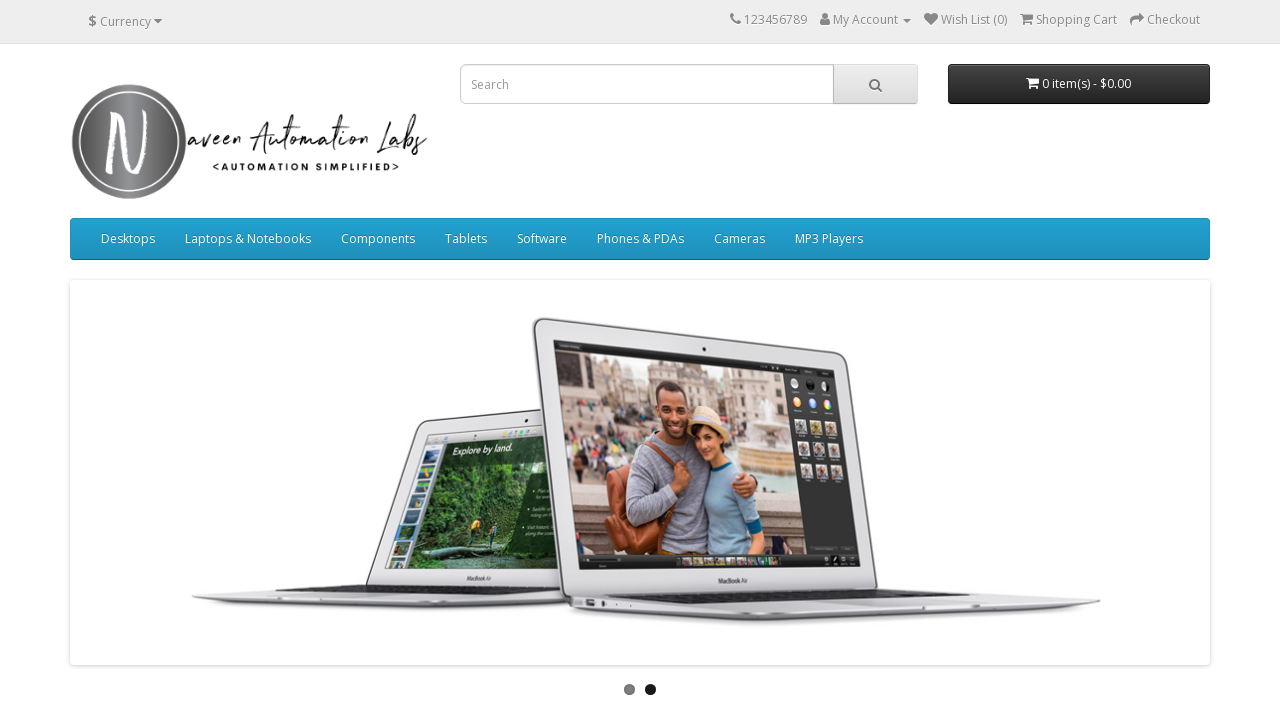

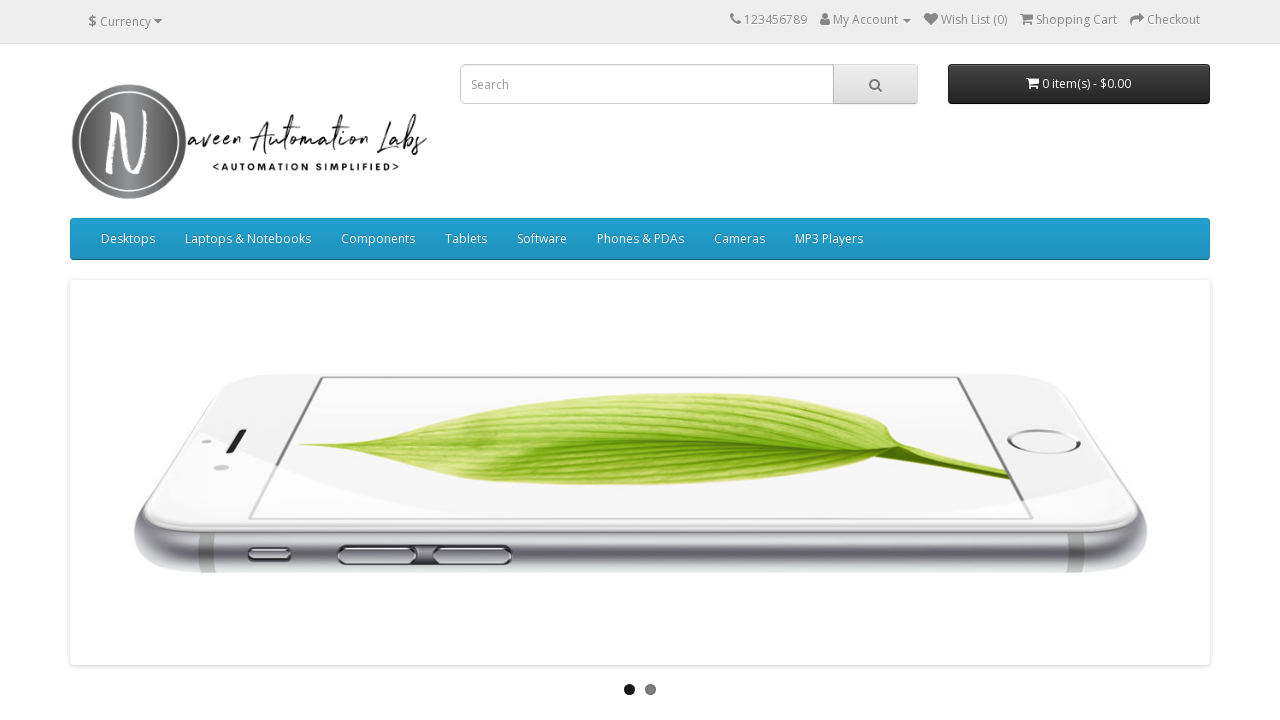